Opens the SDET Live website and verifies it loads successfully. This is a basic smoke test that confirms the page is accessible.

Starting URL: https://sdet.live

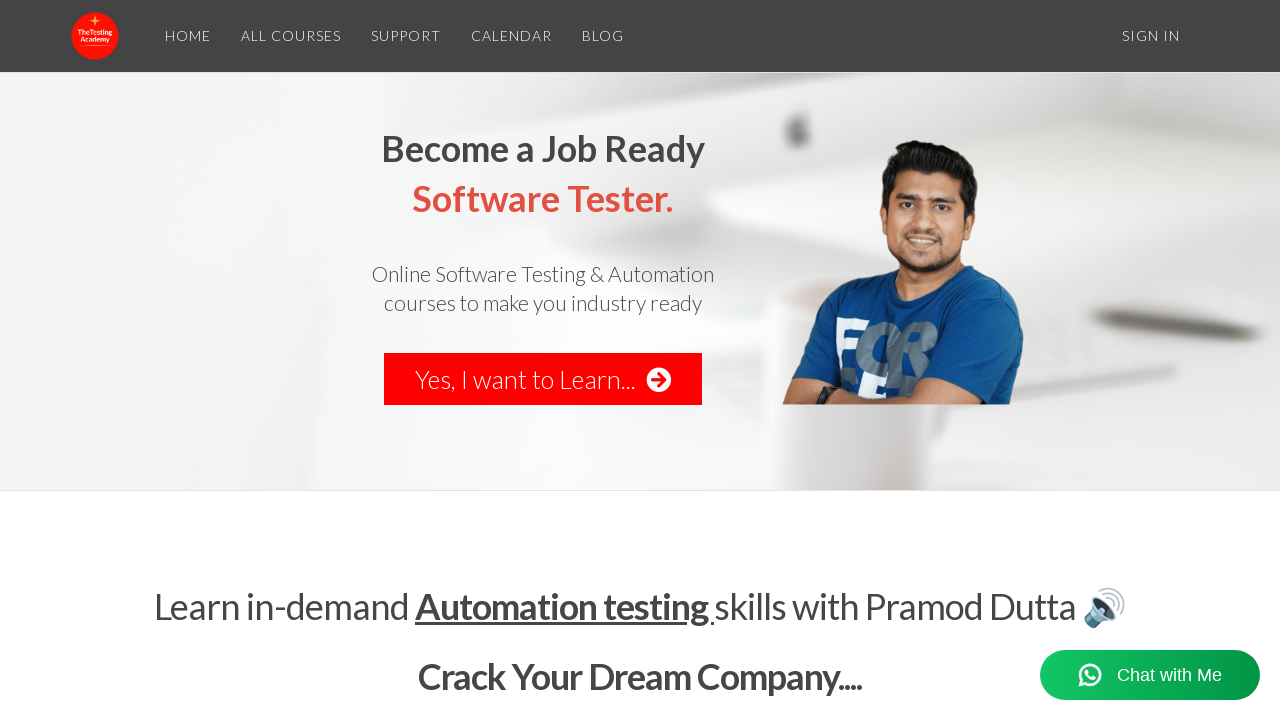

Navigated to https://sdet.live
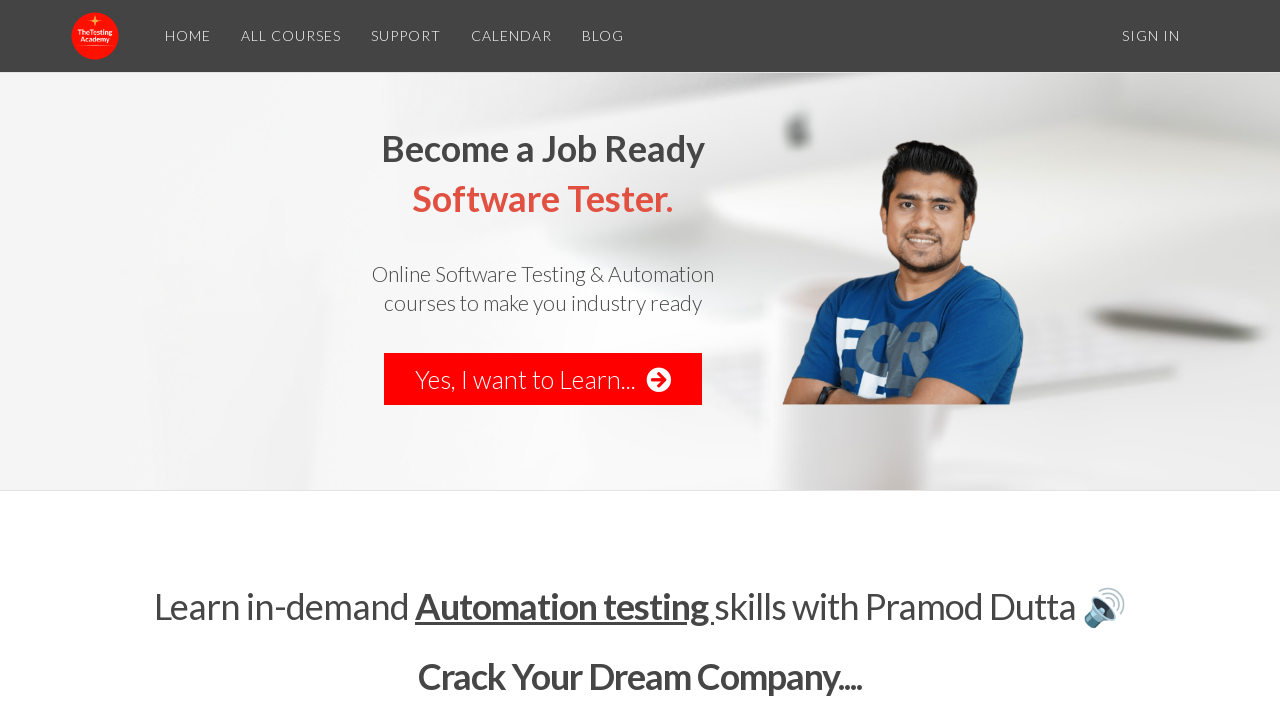

Page DOM content fully loaded
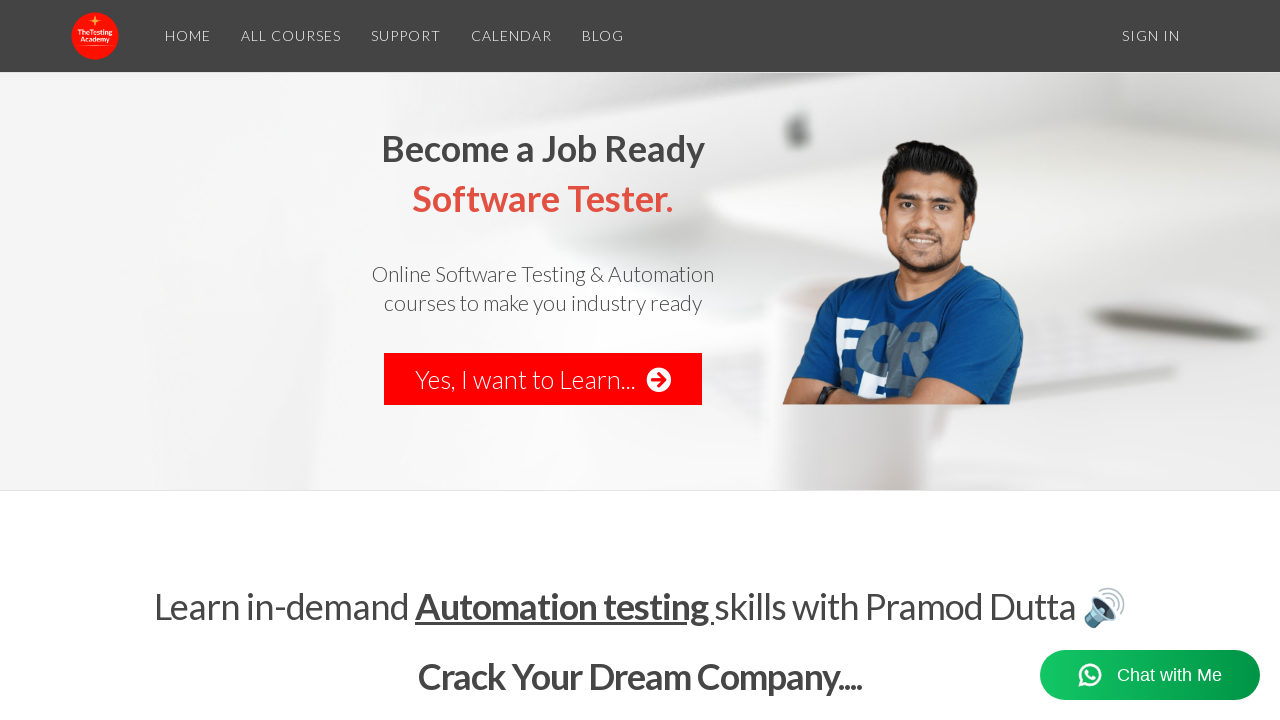

Verified page has a non-empty title
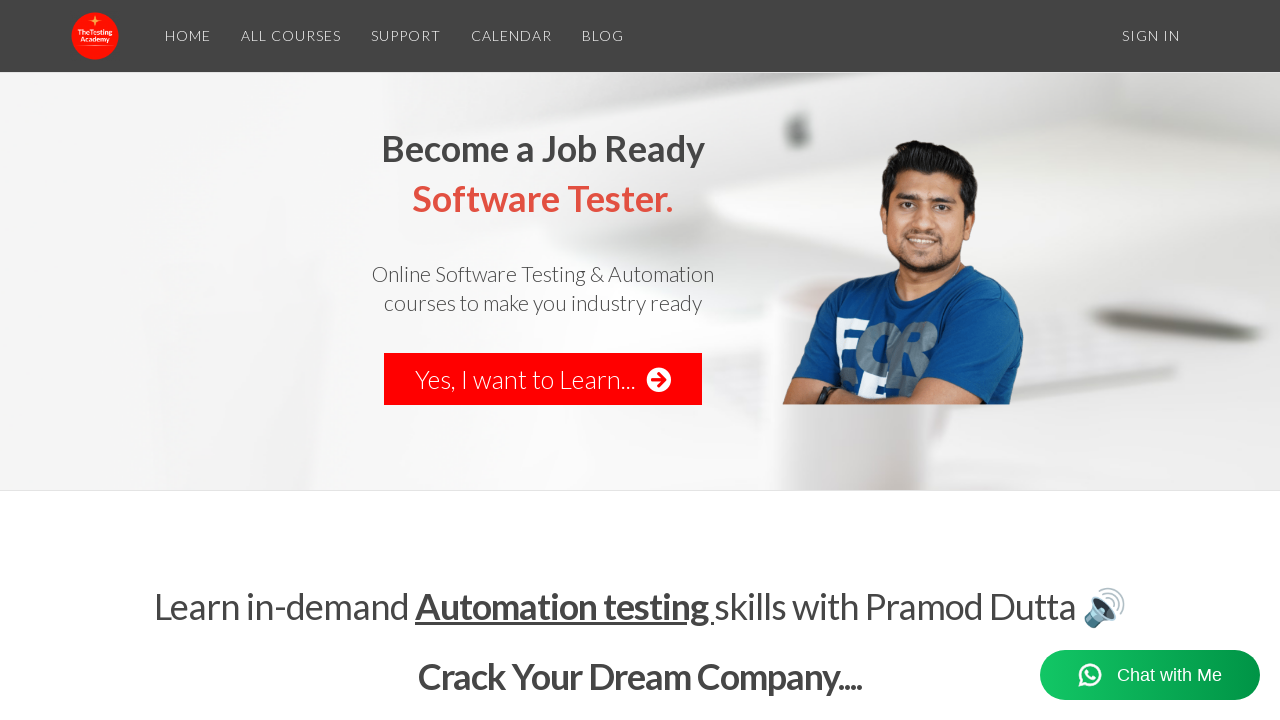

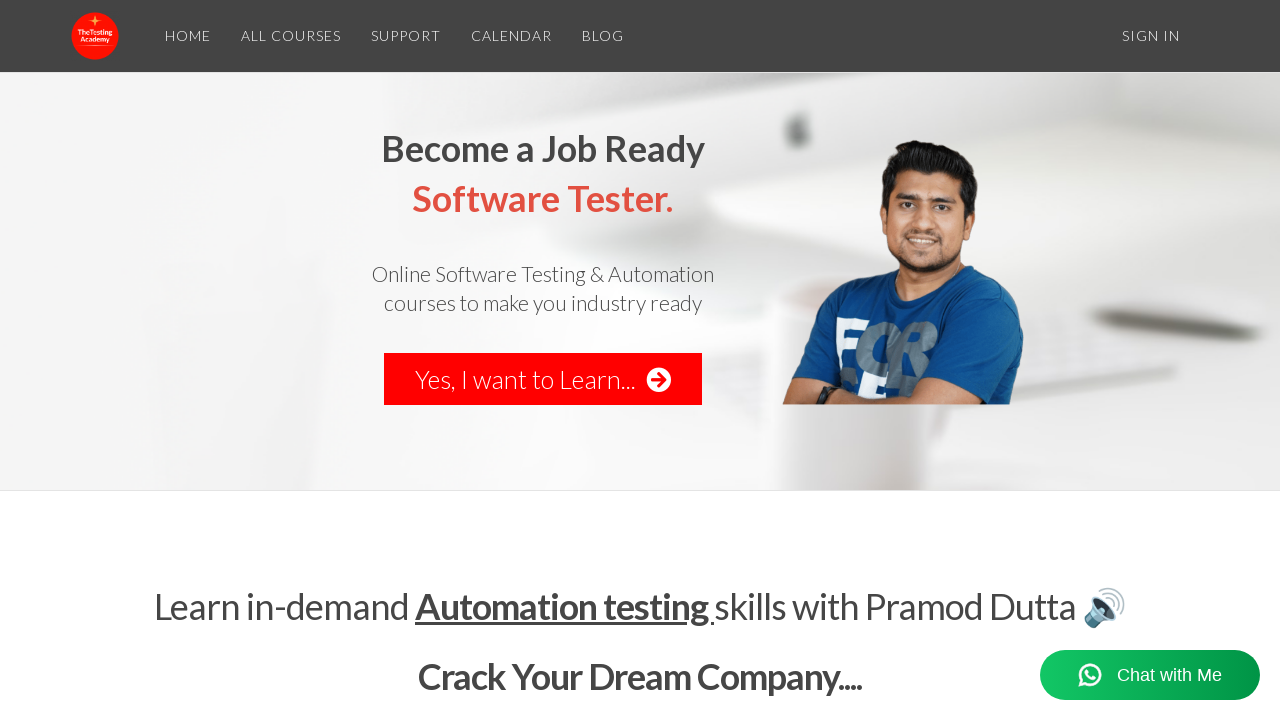